Navigates to calculator.net website and maximizes the browser window. The actual calculator interaction code is commented out in the original script.

Starting URL: http://www.calculator.net/

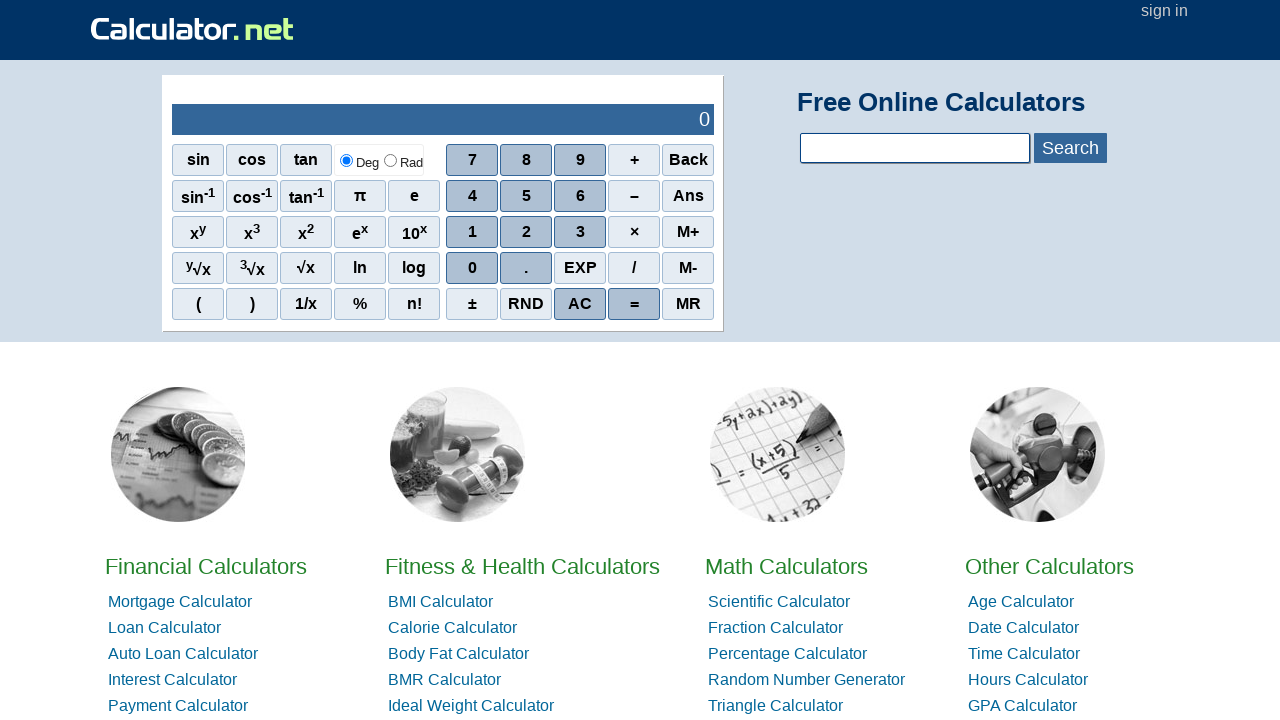

Set browser viewport to 1920x1080
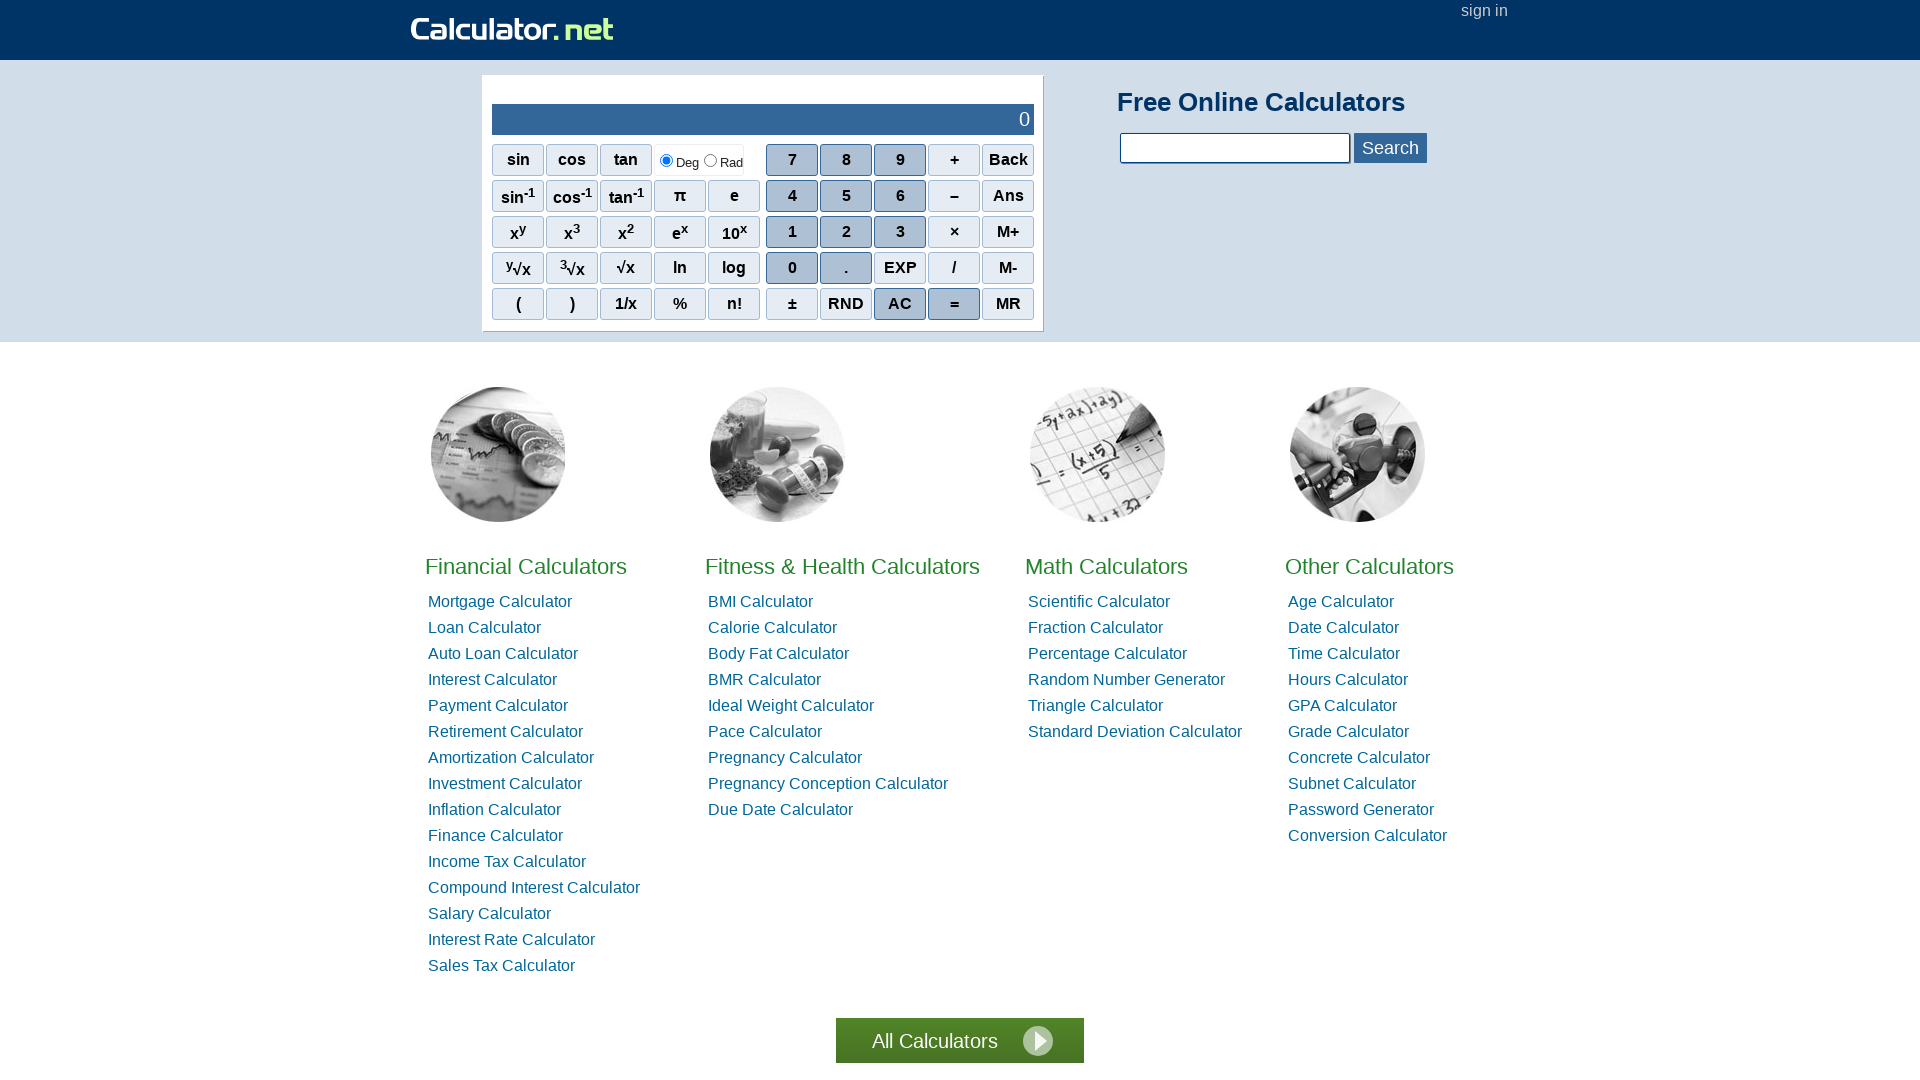

Page DOM content fully loaded
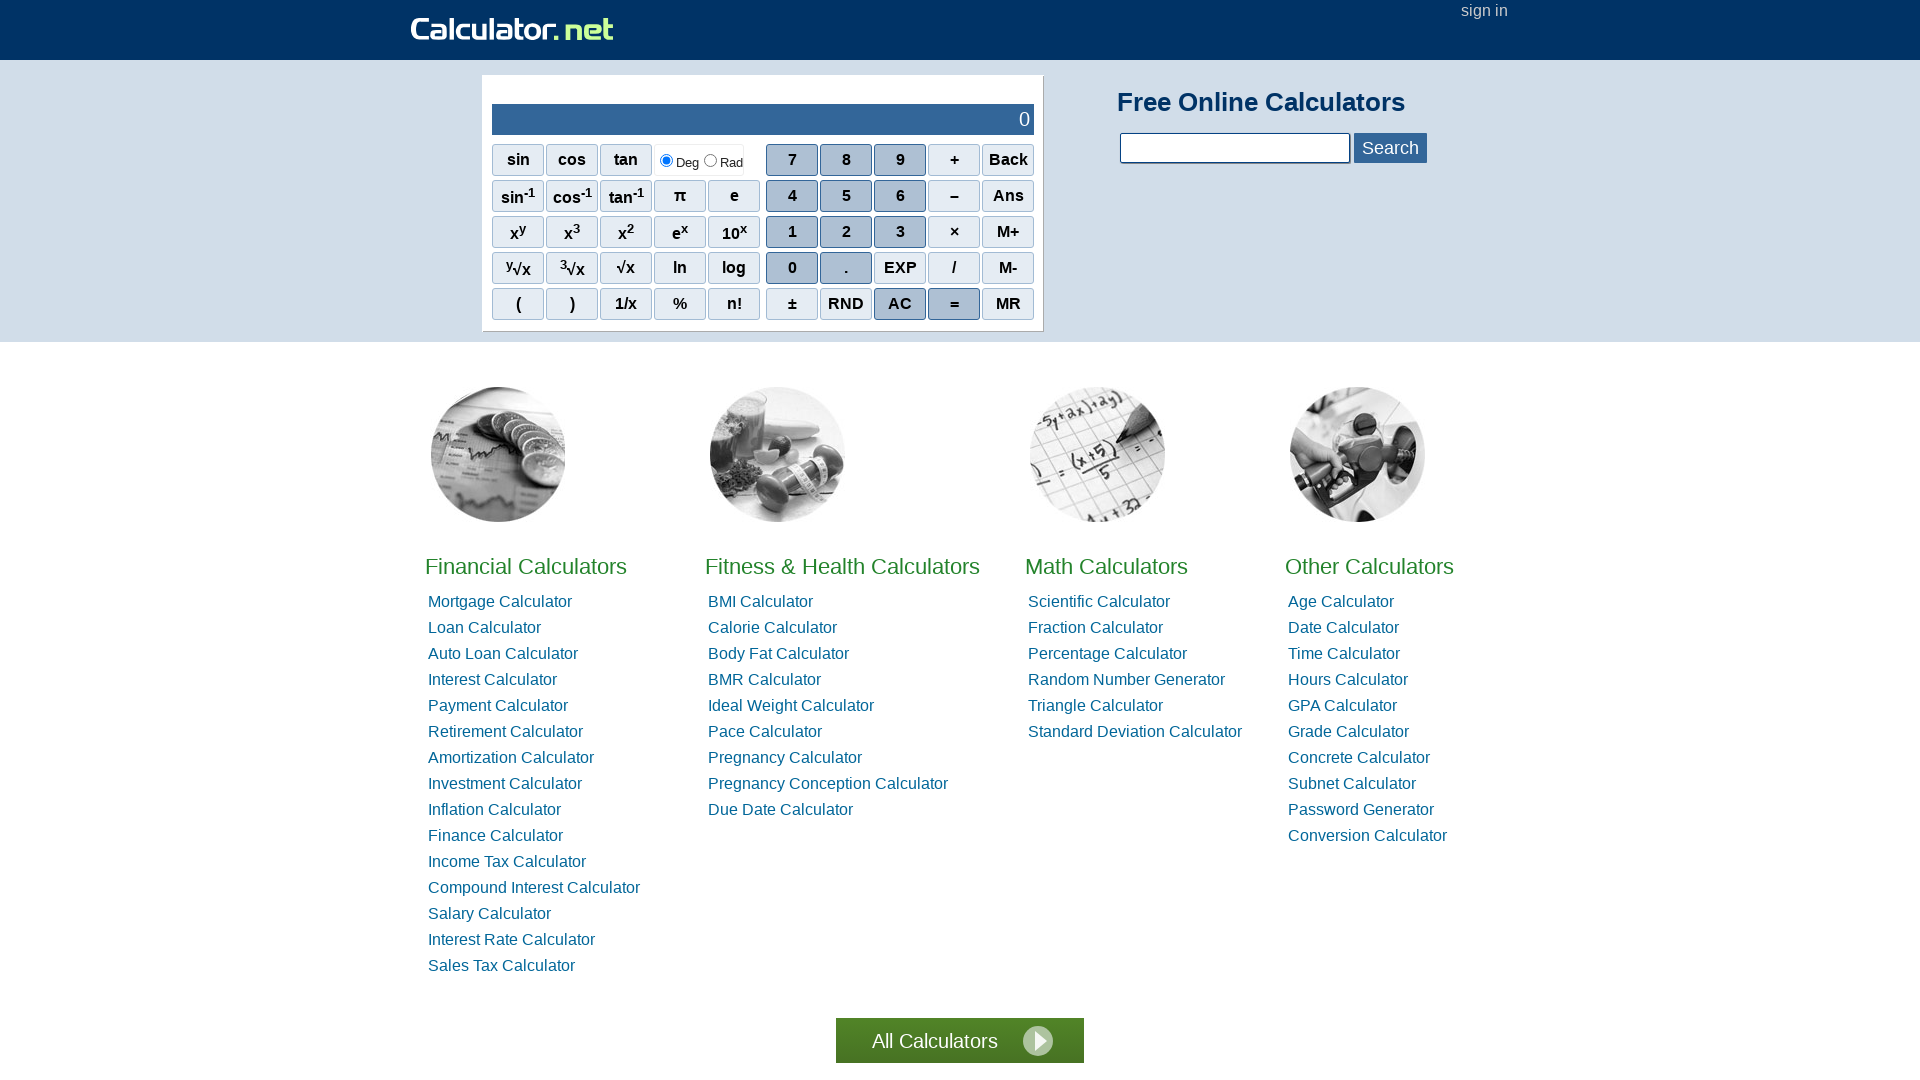

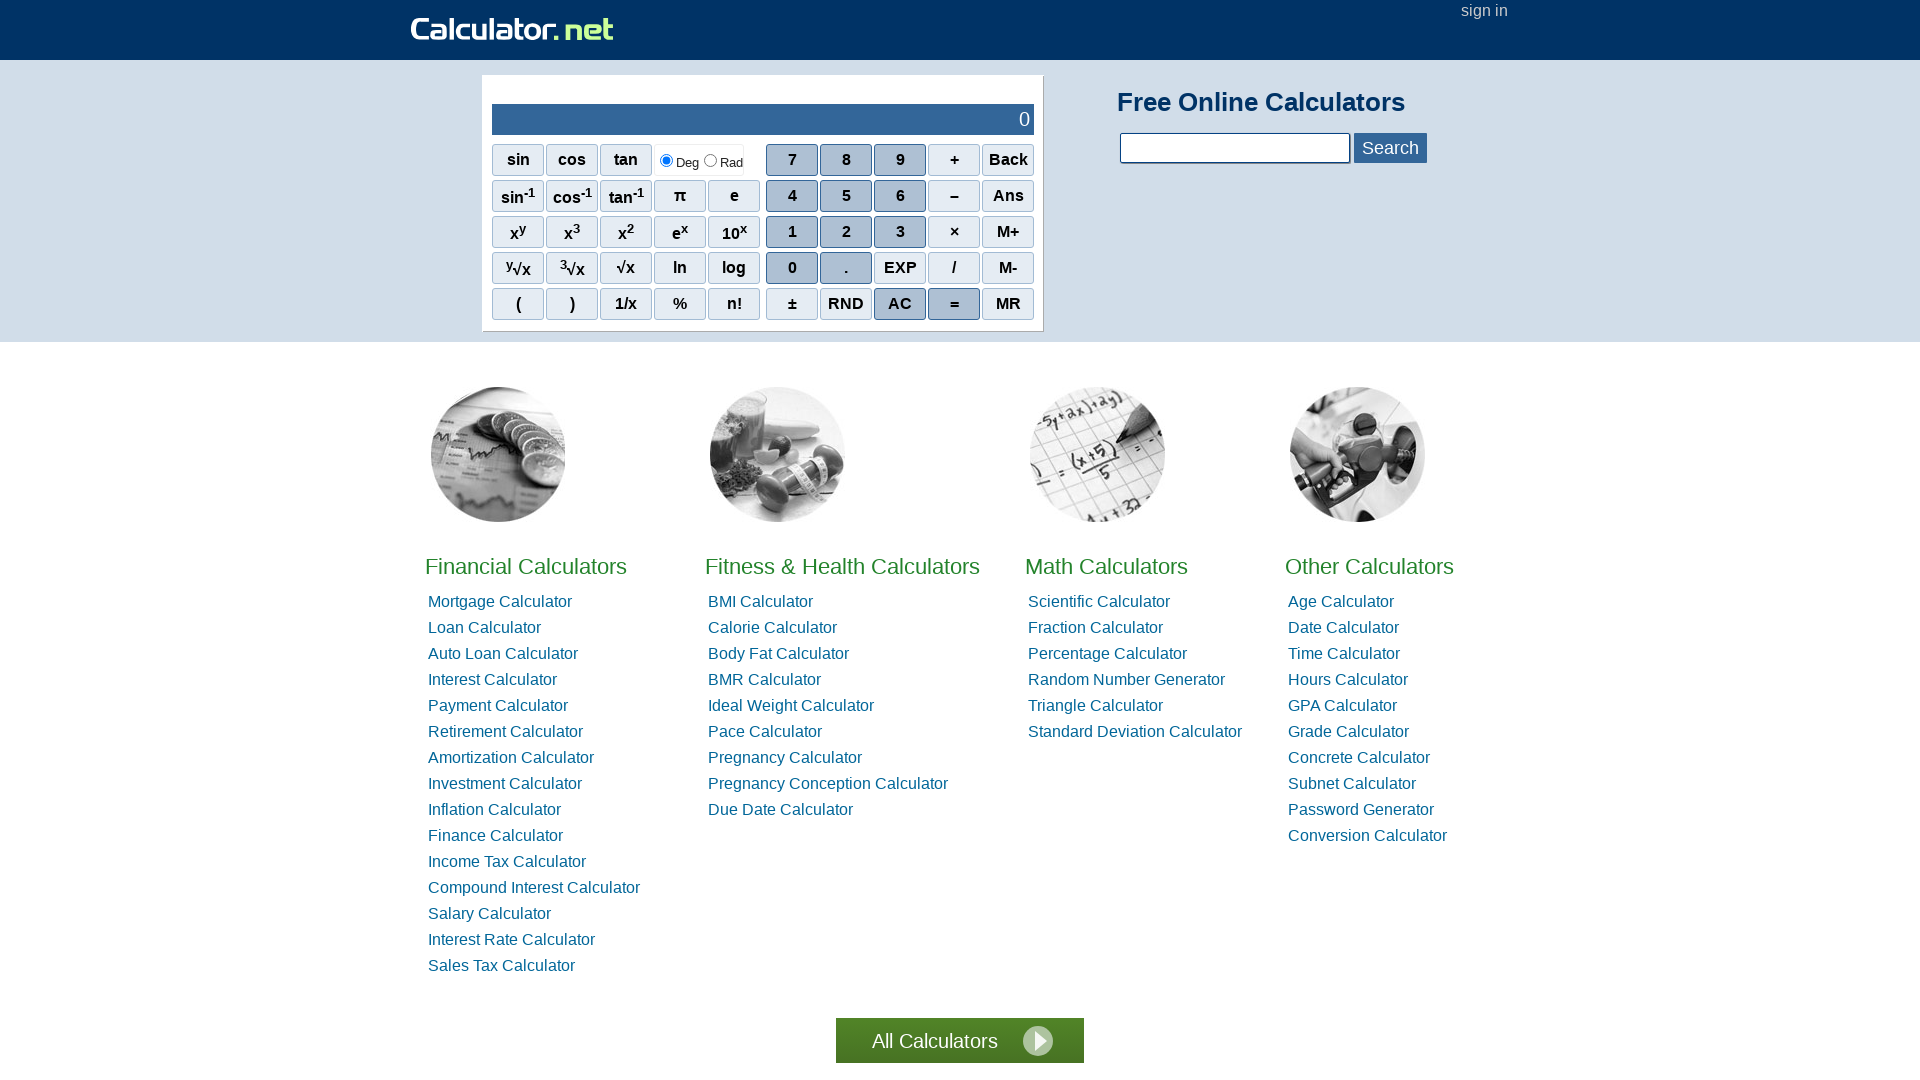